Tests multiple window functionality by clicking a link that opens a new window, then switching between the original and new window to verify page titles

Starting URL: https://the-internet.herokuapp.com/windows

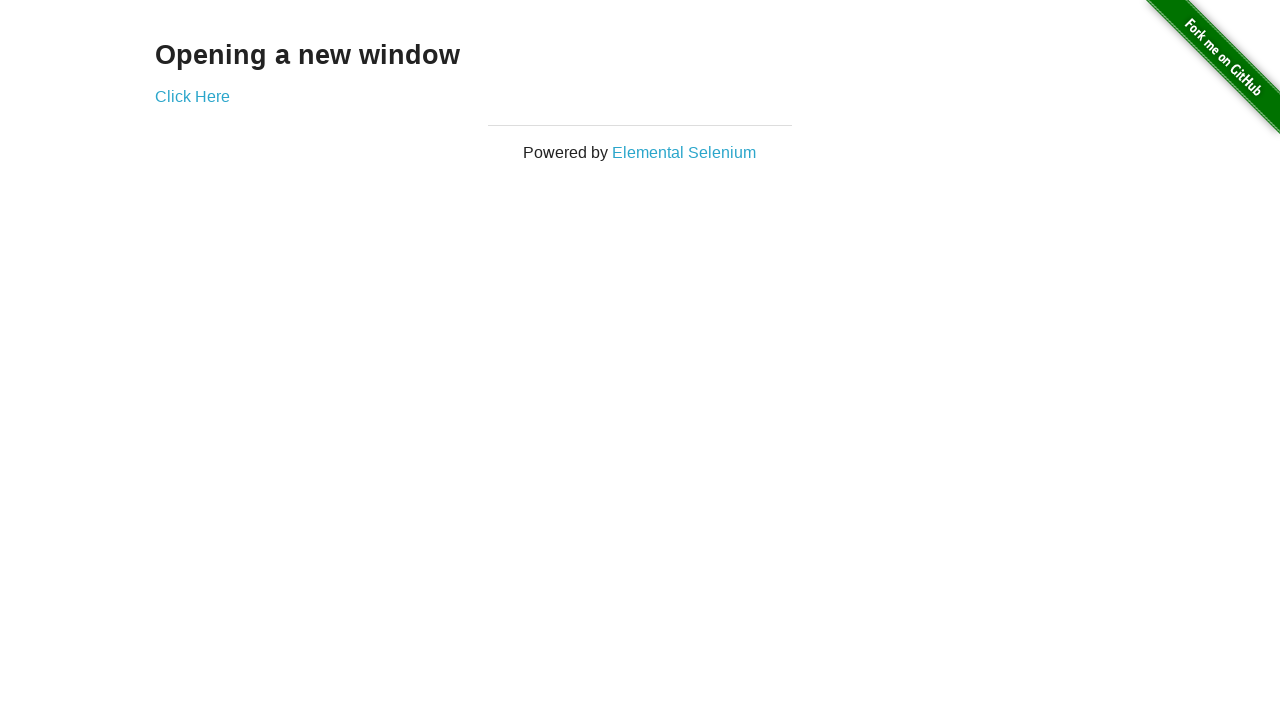

Clicked link that opens a new window at (192, 96) on .example a
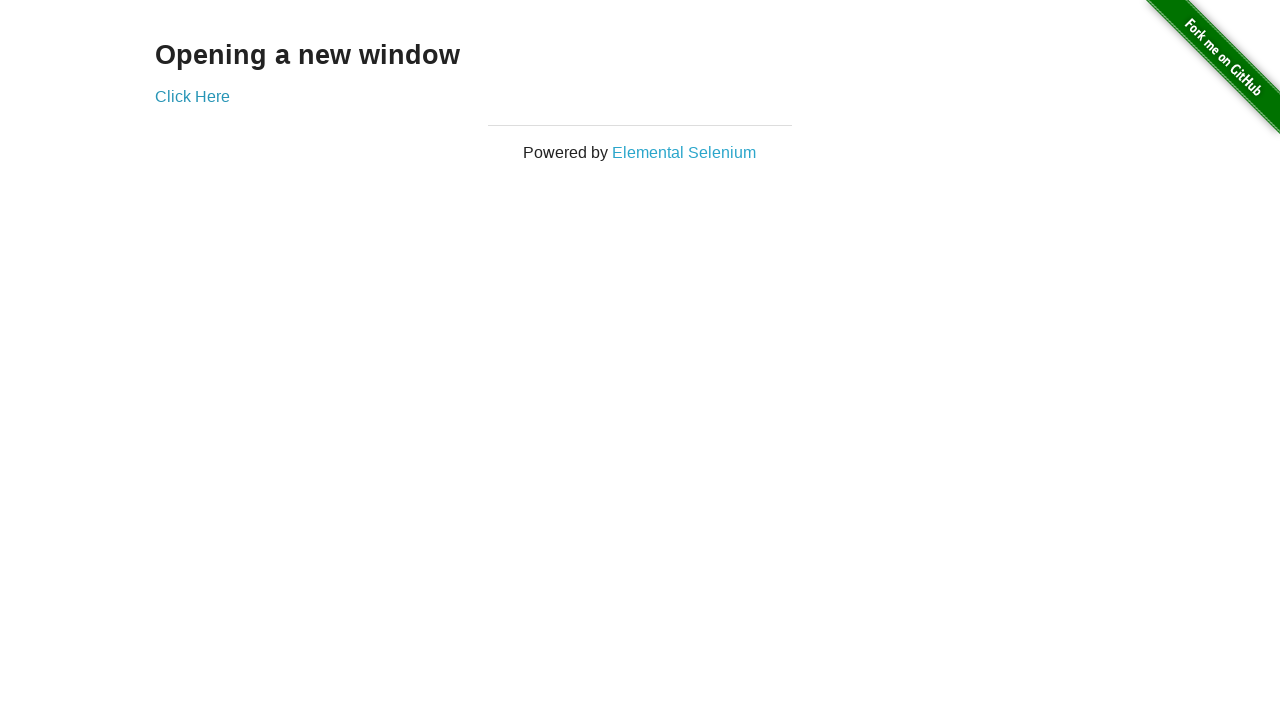

New window opened and captured
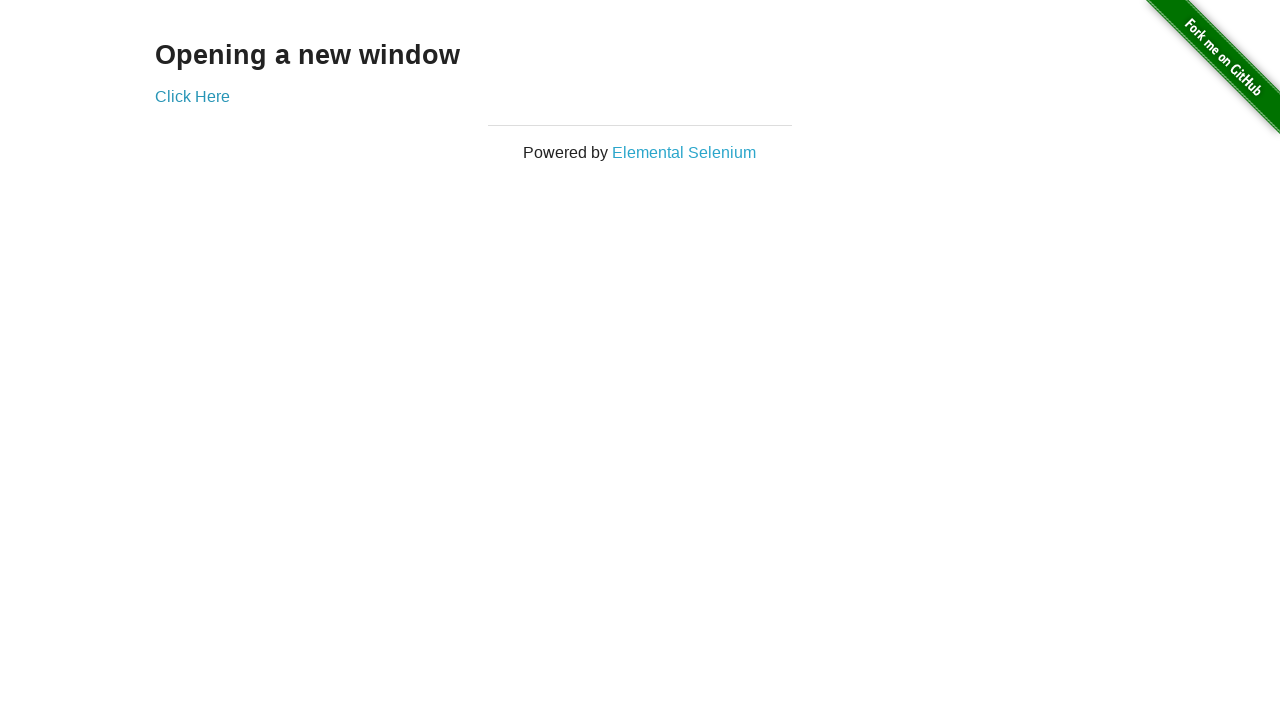

Verified original window title is 'The Internet'
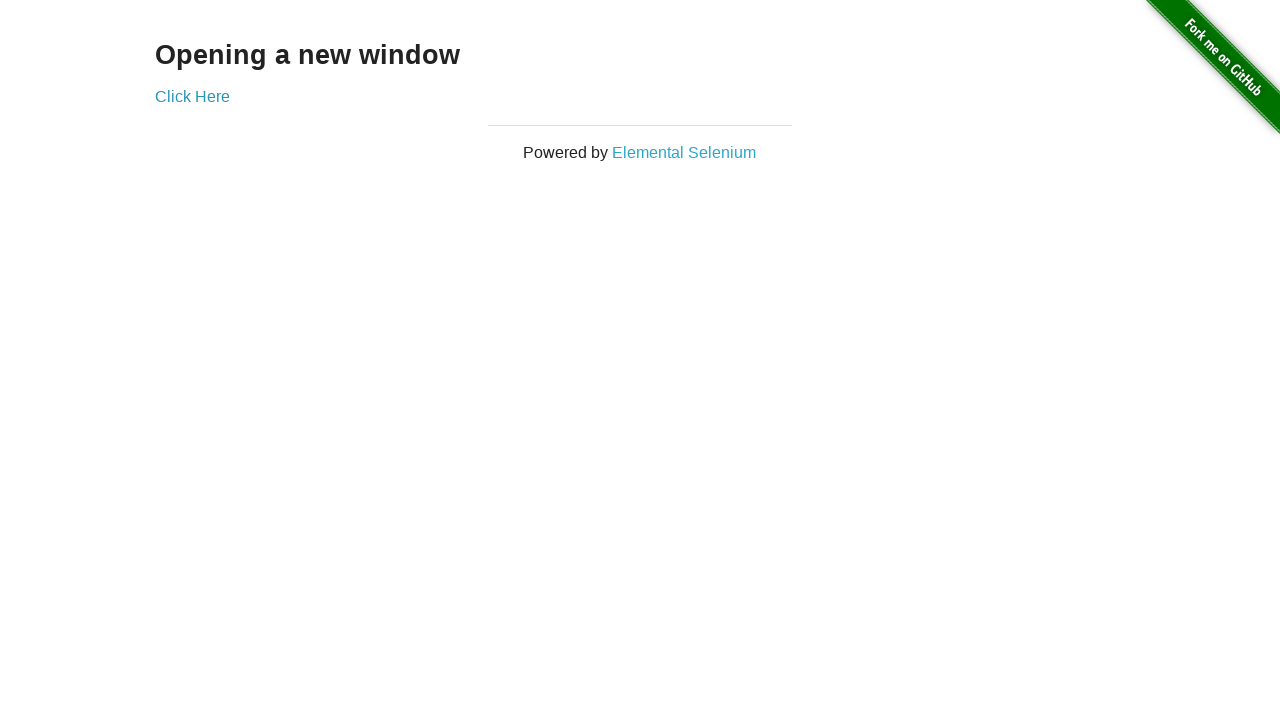

New page finished loading
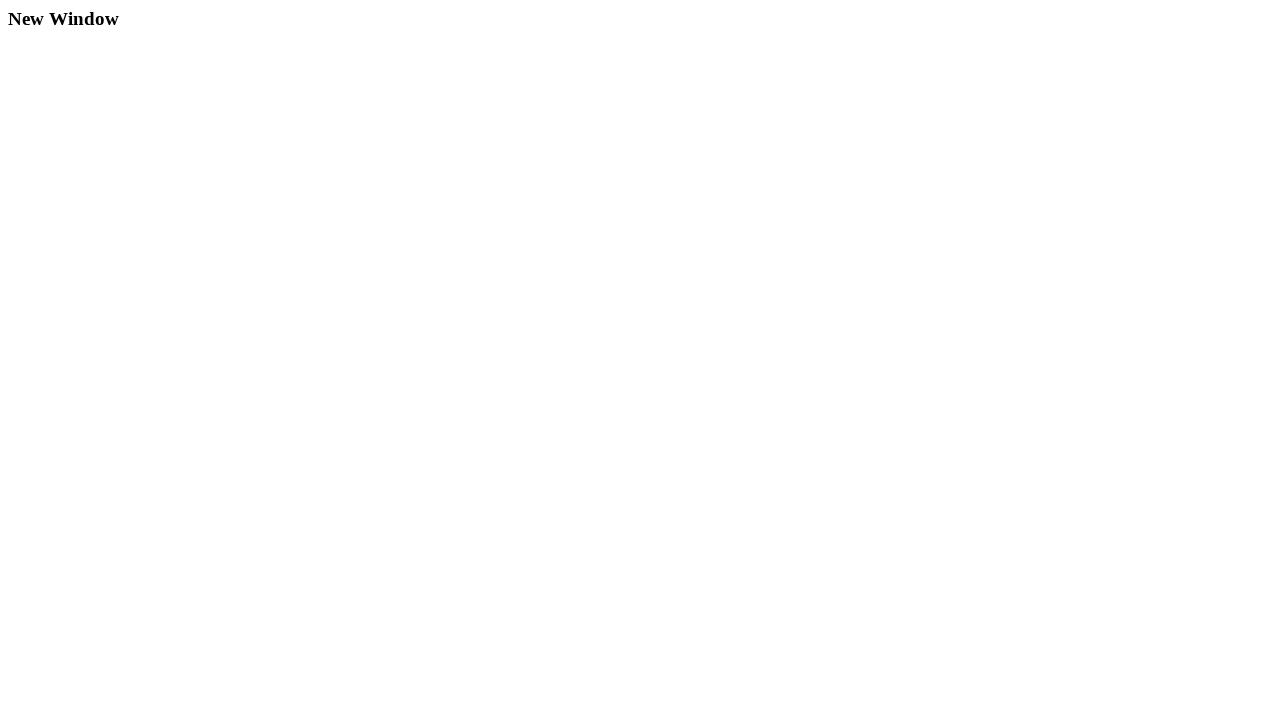

Verified new window title is 'New Window'
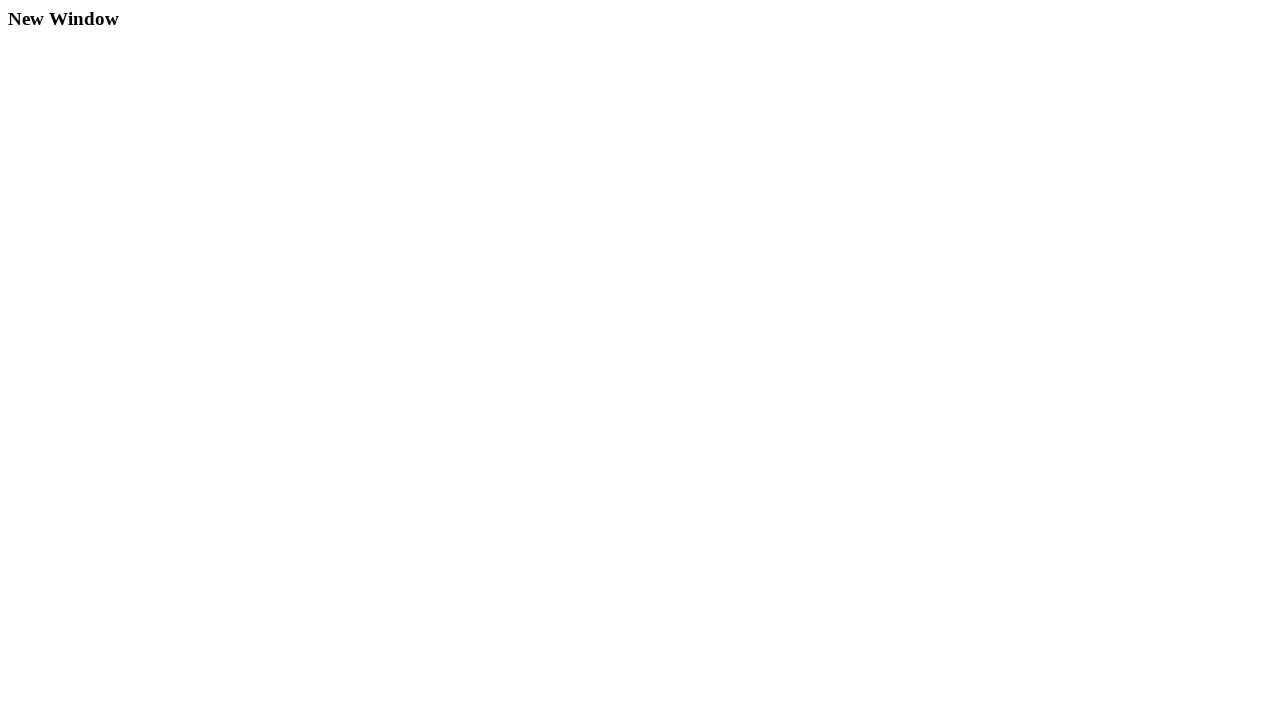

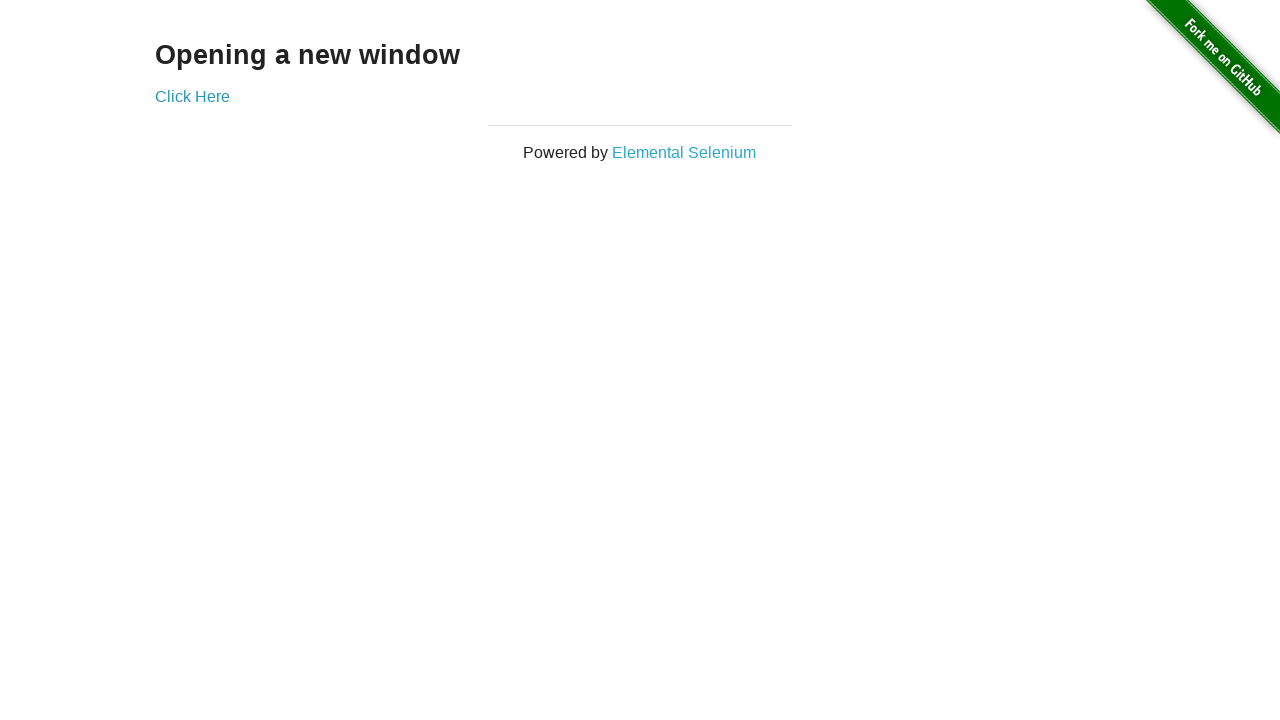